Tests selection state of radio buttons and checkboxes by clicking them and verifying they become selected.

Starting URL: https://automationfc.github.io/basic-form/index.html

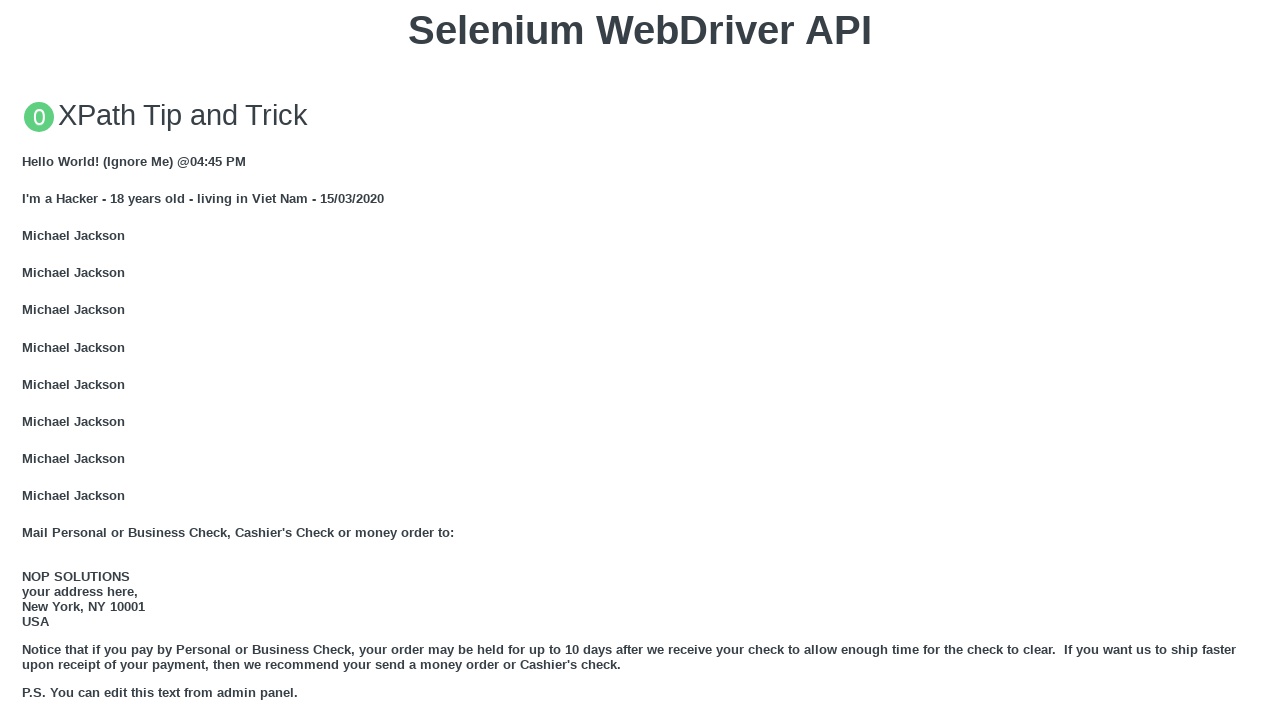

Clicked 'Under 18' radio button at (28, 360) on input#under_18
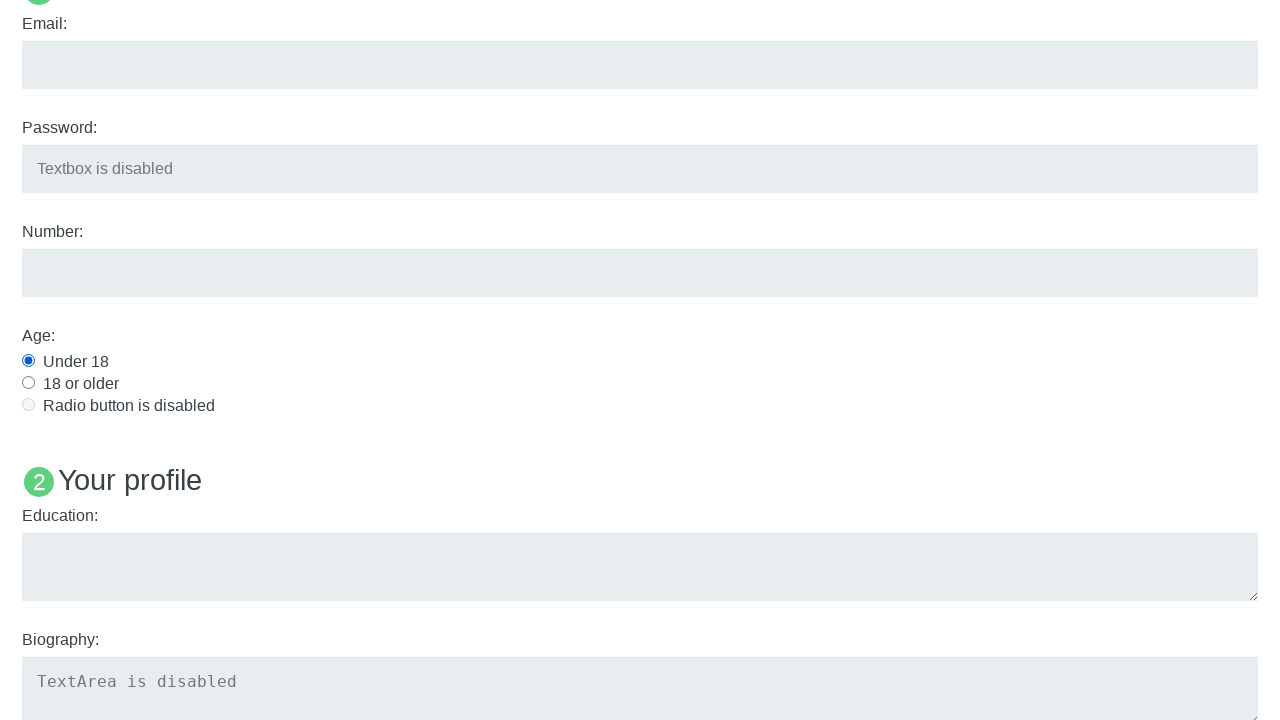

Verified 'Under 18' radio button is selected
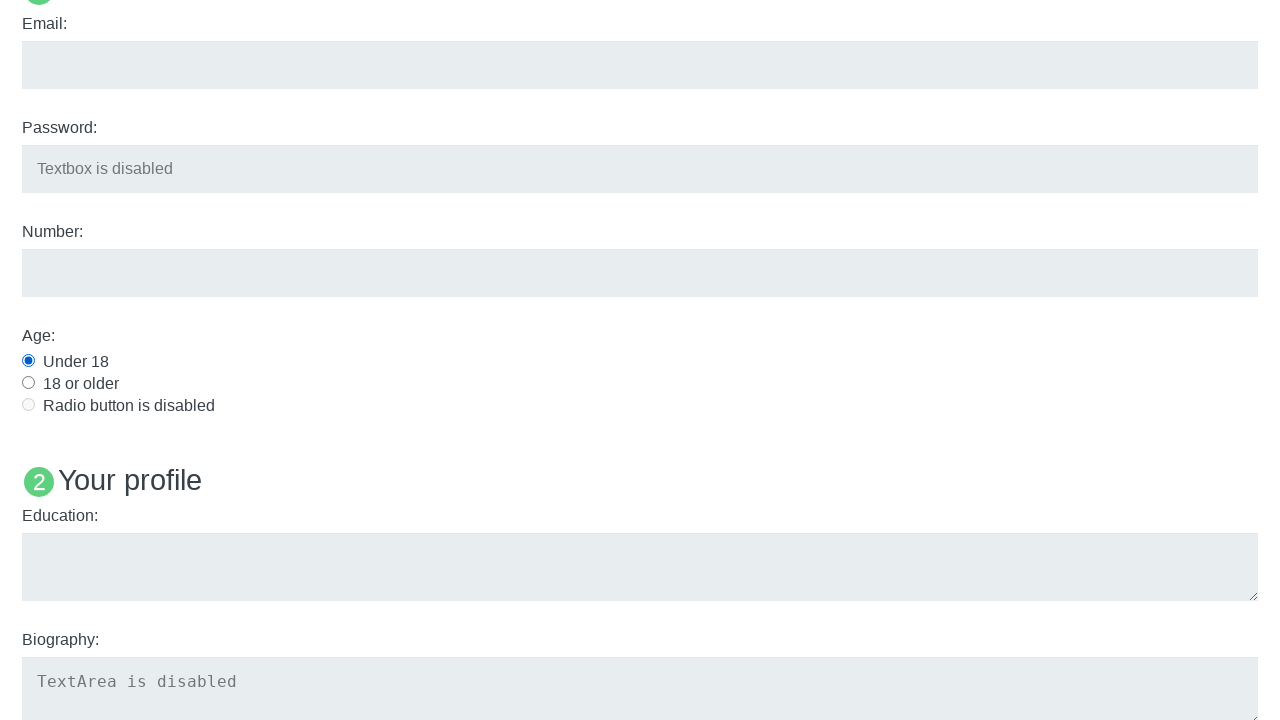

Clicked Java checkbox at (28, 361) on input#java
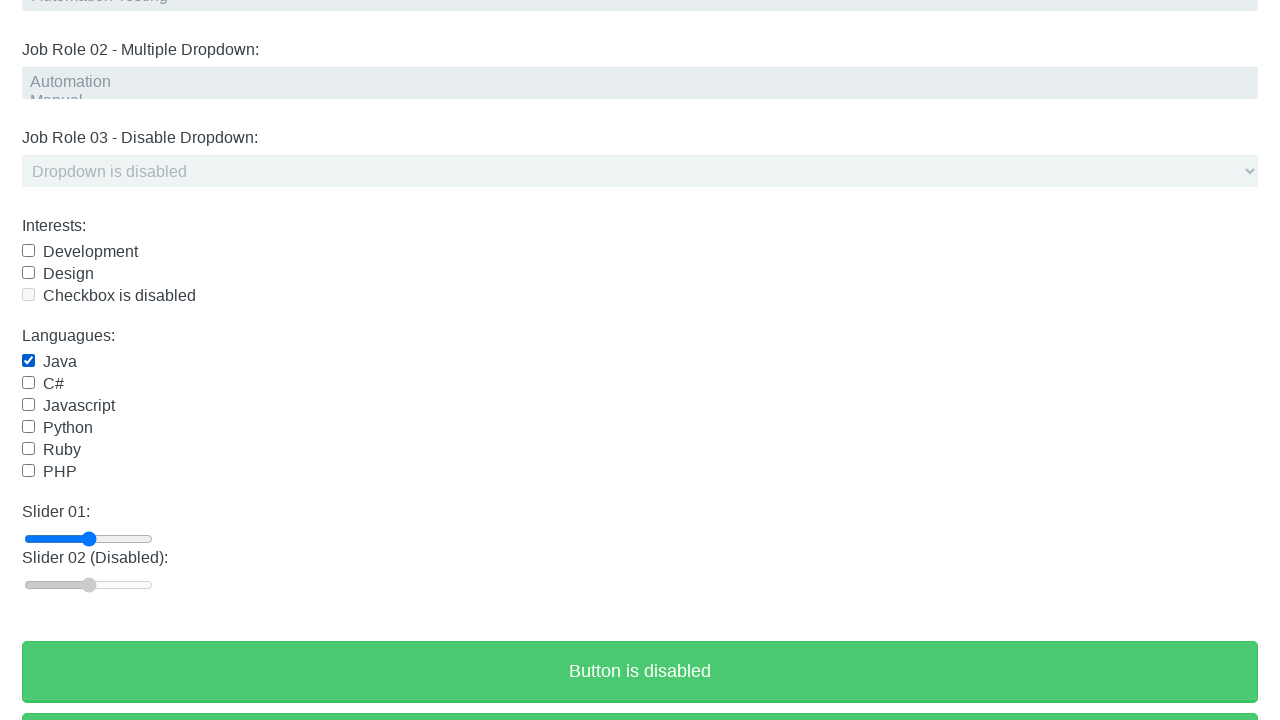

Verified Java checkbox is selected
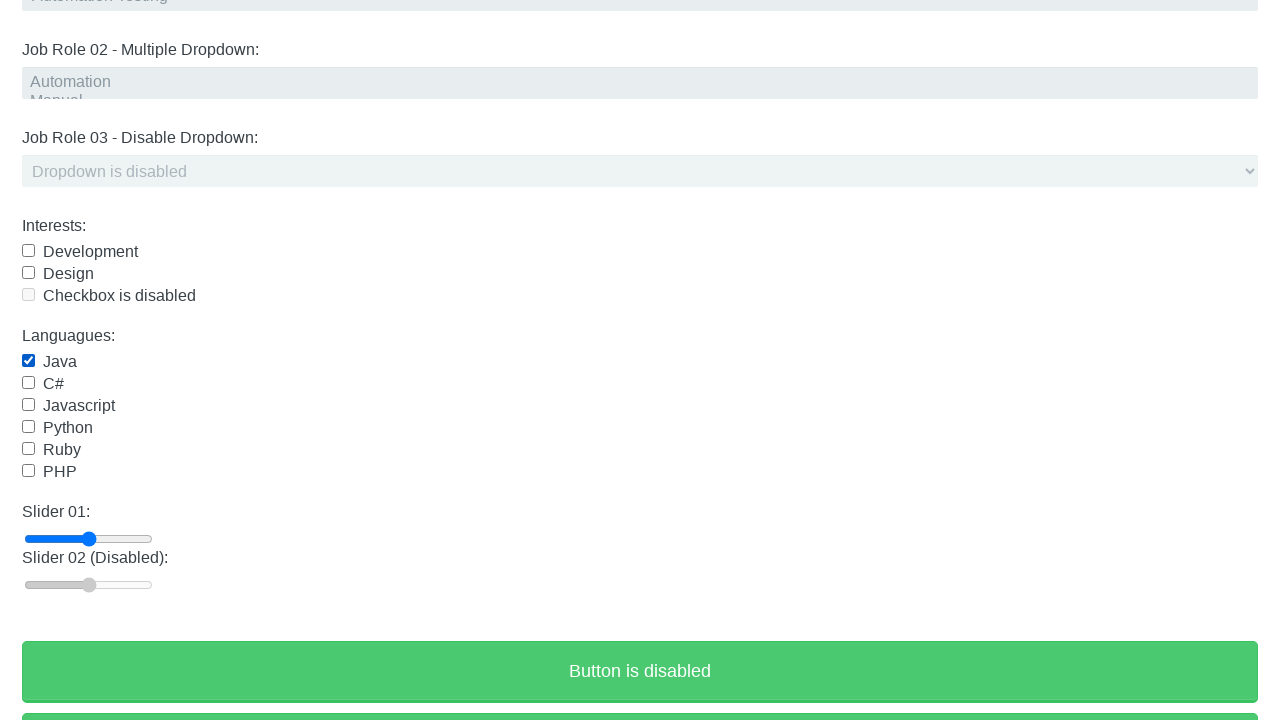

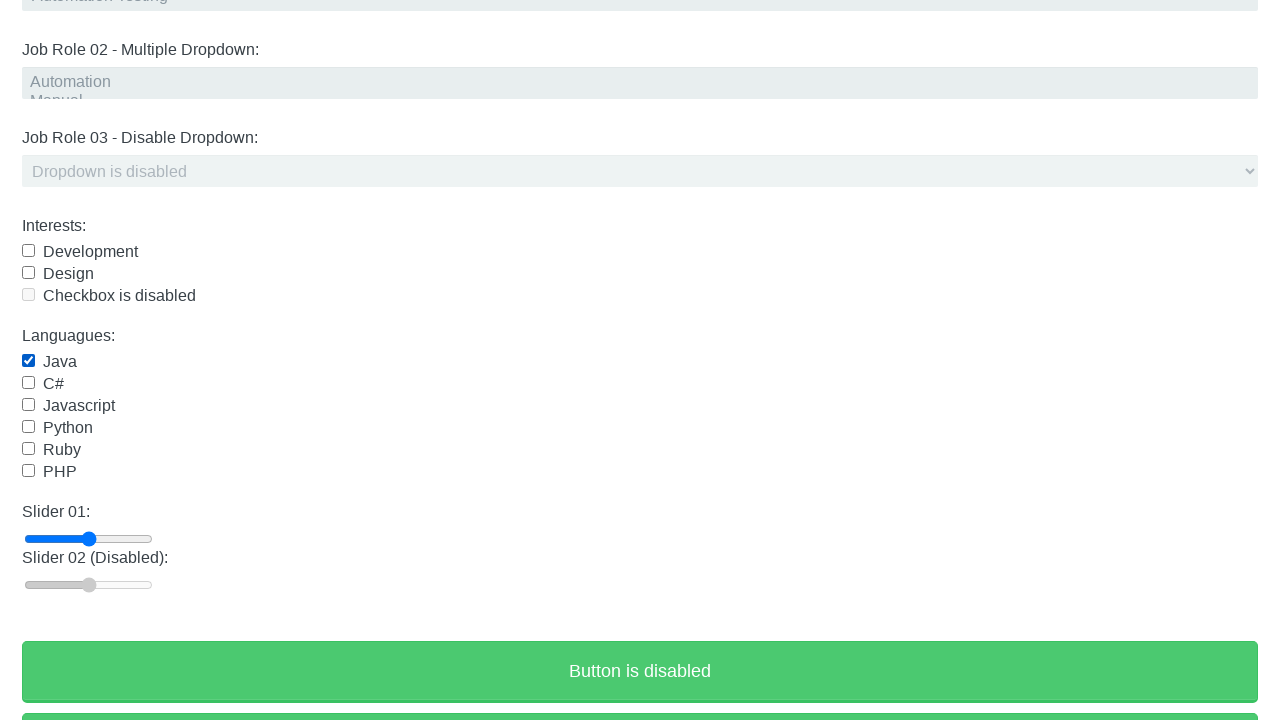